Navigates to Gmail homepage and clicks on the "Learn more" link to test link navigation functionality

Starting URL: http://www.gmail.com/

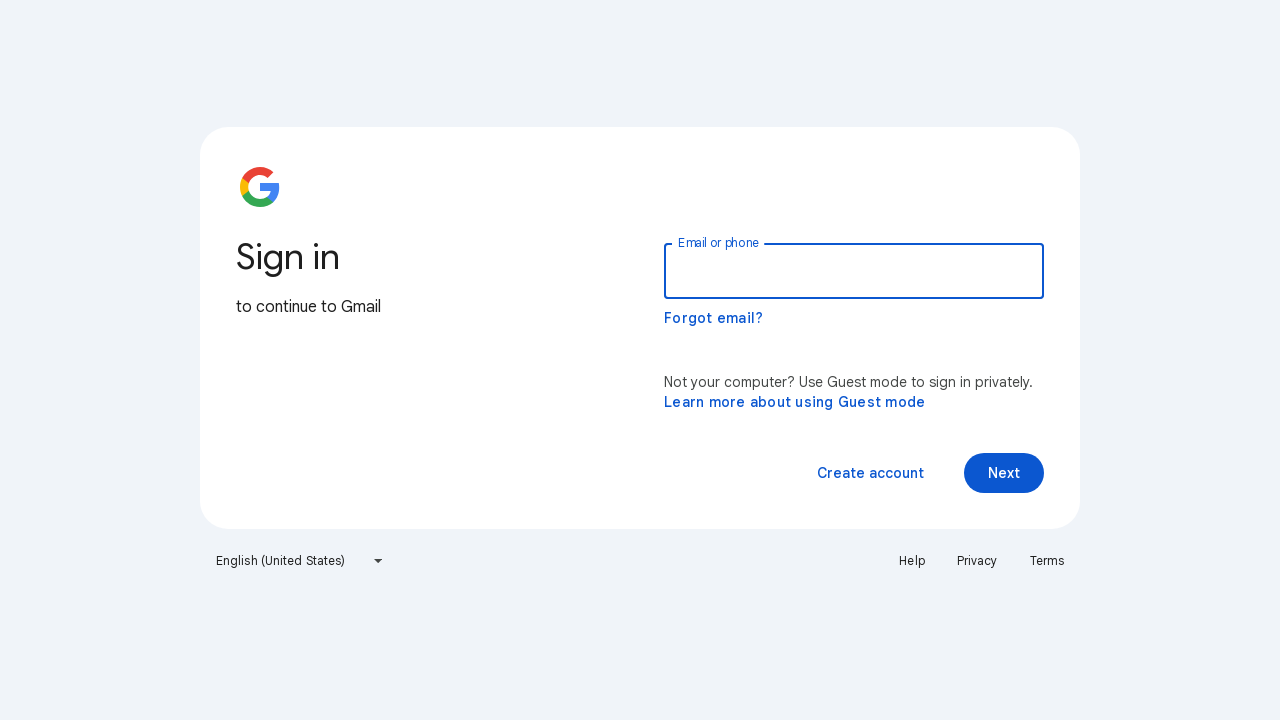

Navigated to Gmail homepage
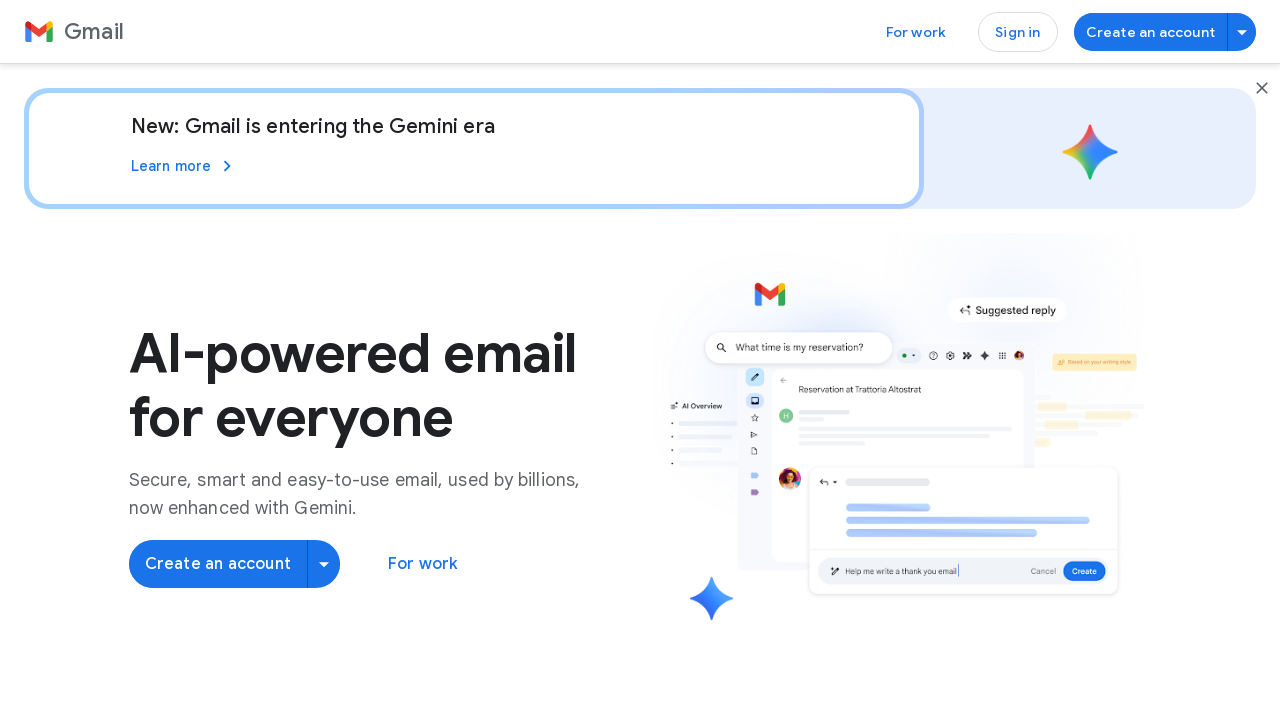

Clicked on the 'Learn more' link at (184, 166) on a:has-text('Learn more')
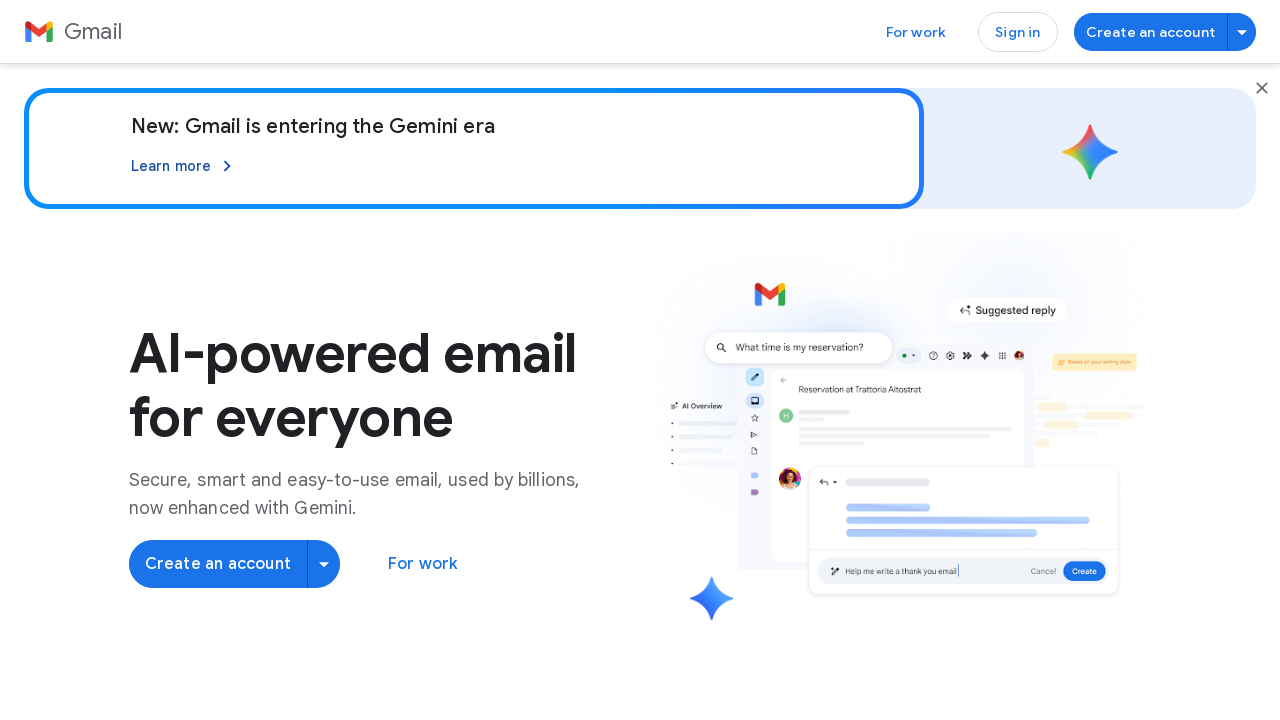

Page load completed after clicking link
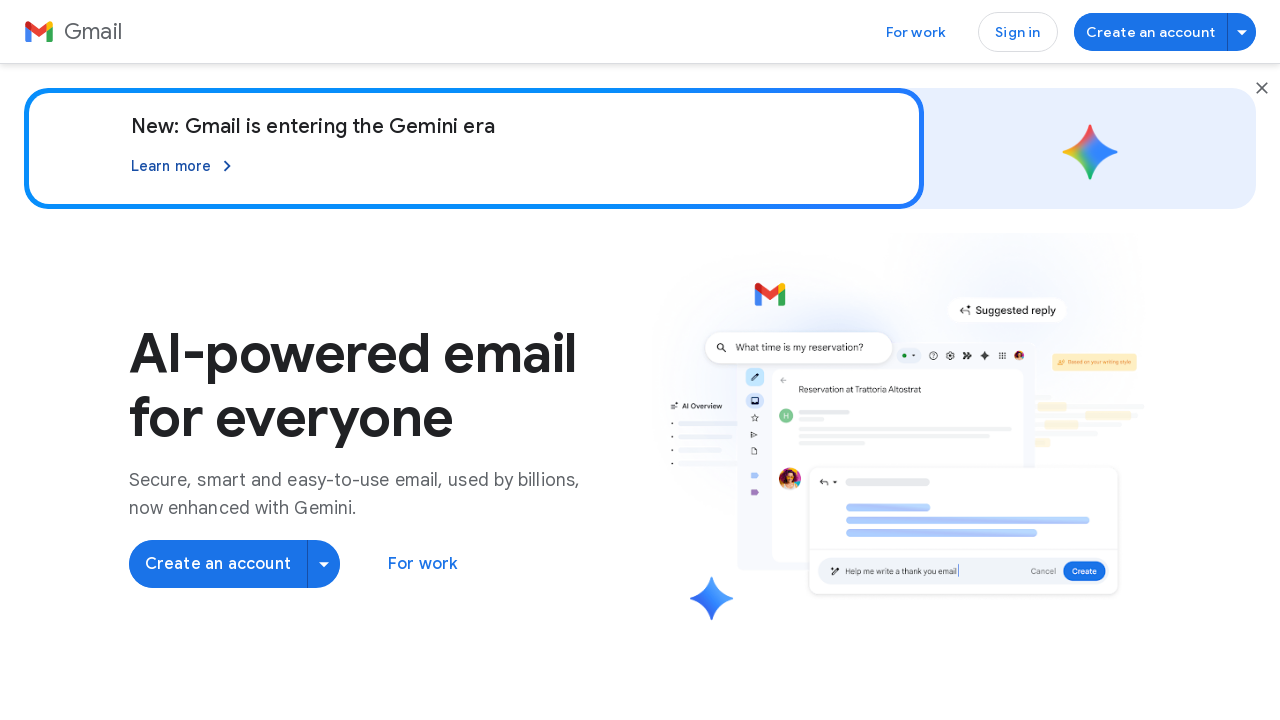

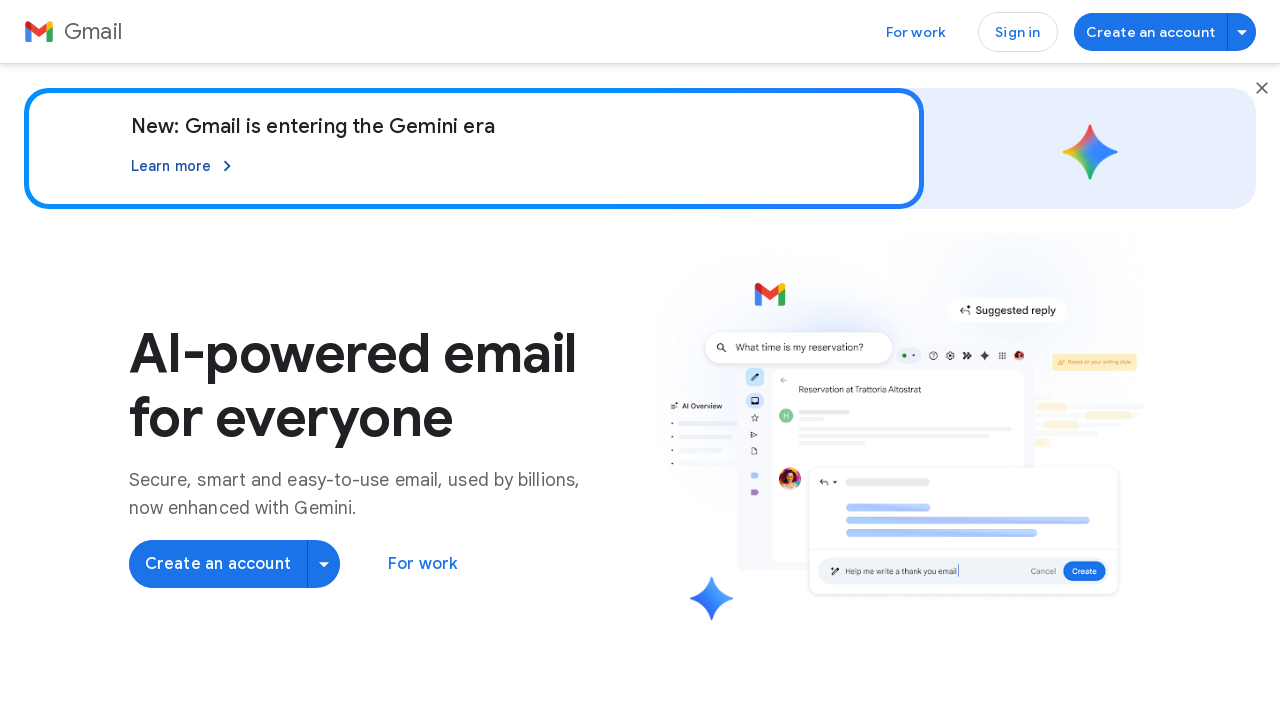